Tests a registration form by filling in personal details including name, gender, language preferences, email and password, then submitting the form

Starting URL: https://www.hyrtutorials.com/p/basic-controls.html

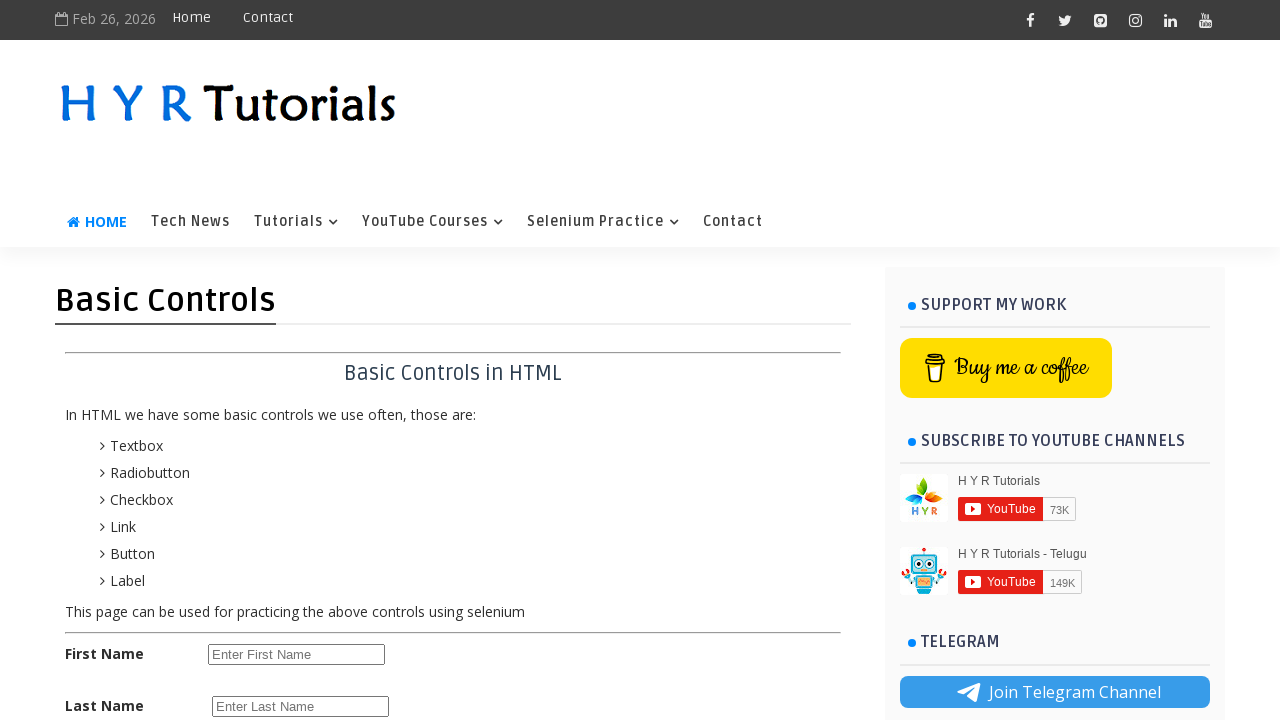

Filled first name field with 'Ishani' on #firstName
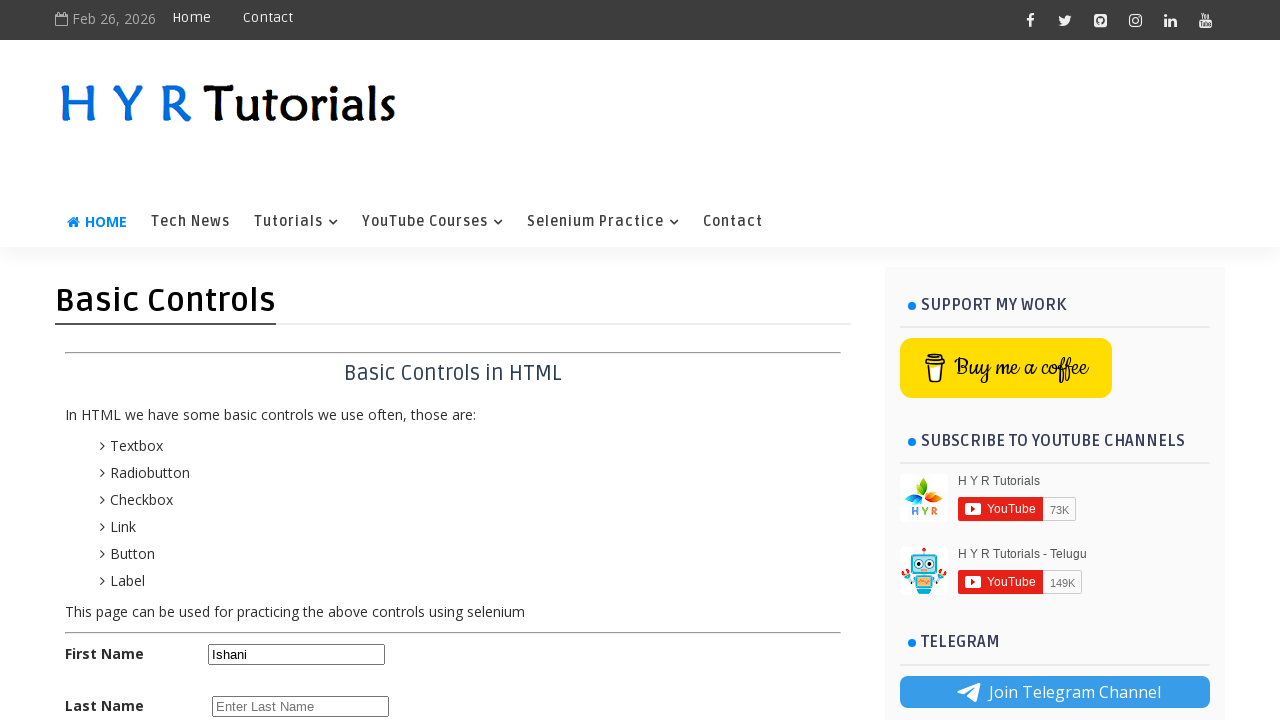

Filled last name field with 'Tiwari' on #lastName
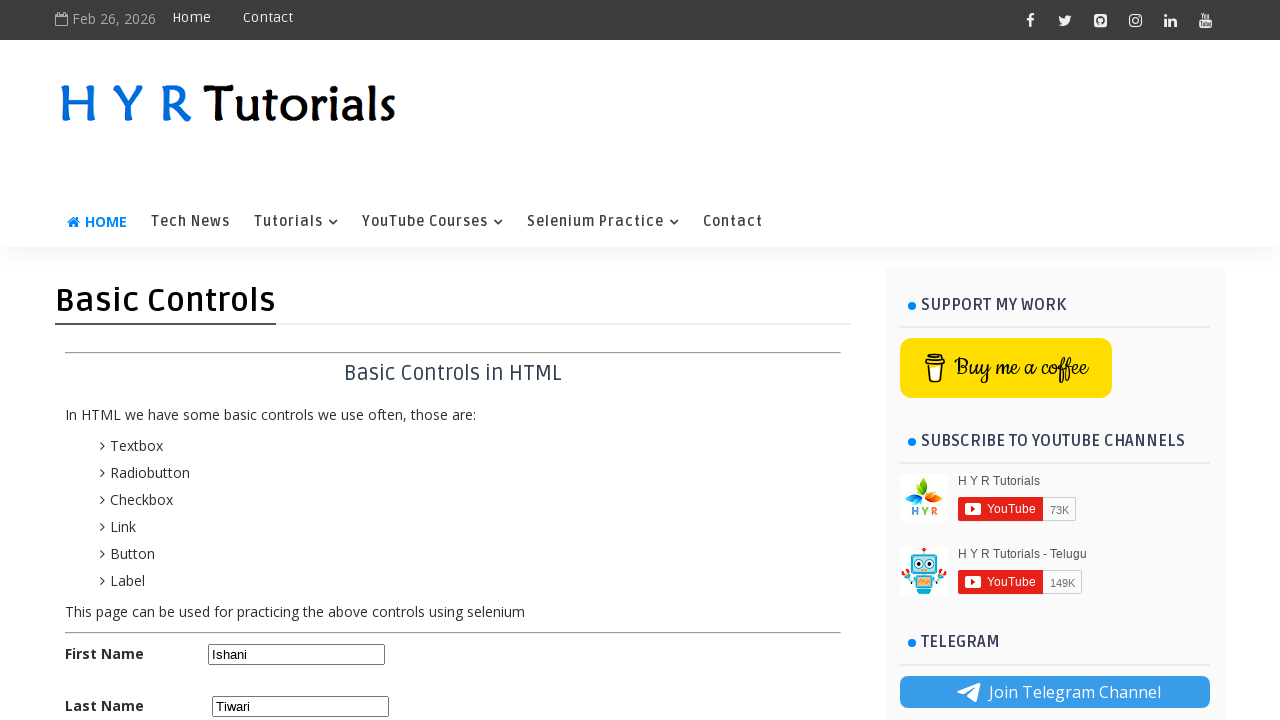

Selected Female gender option at (286, 426) on #femalerb
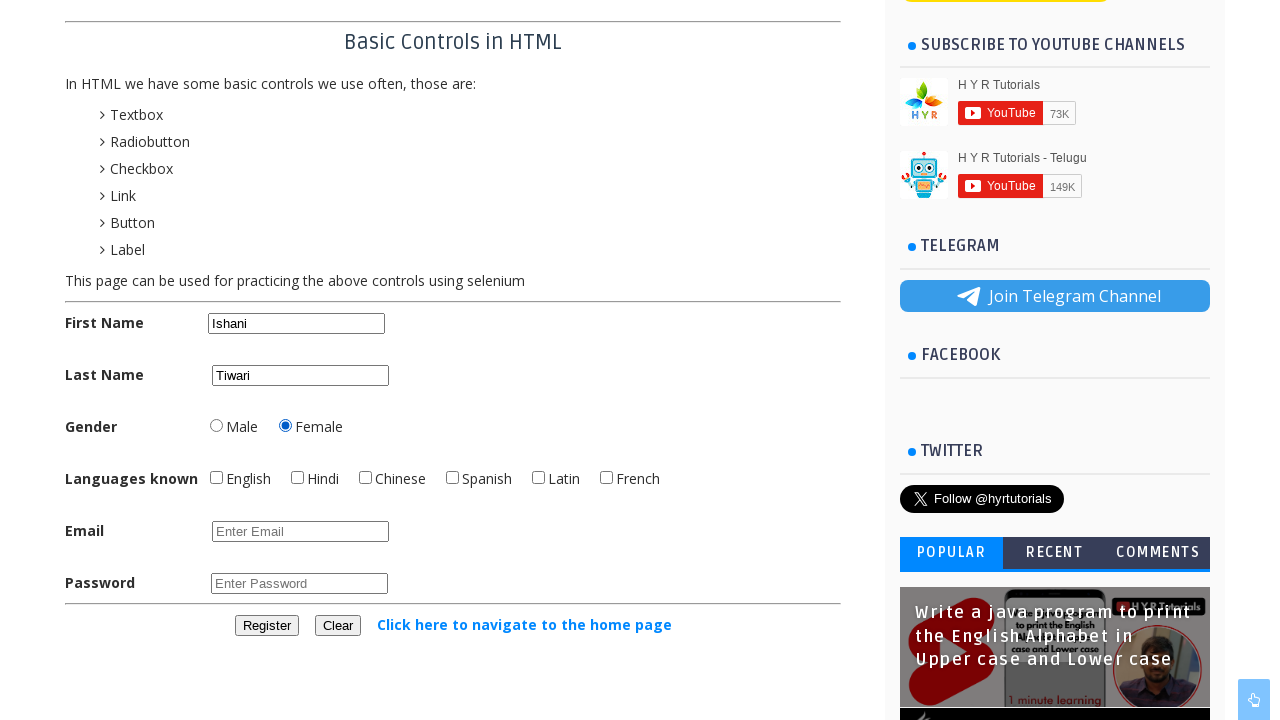

Selected English language checkbox at (216, 478) on #englishchbx
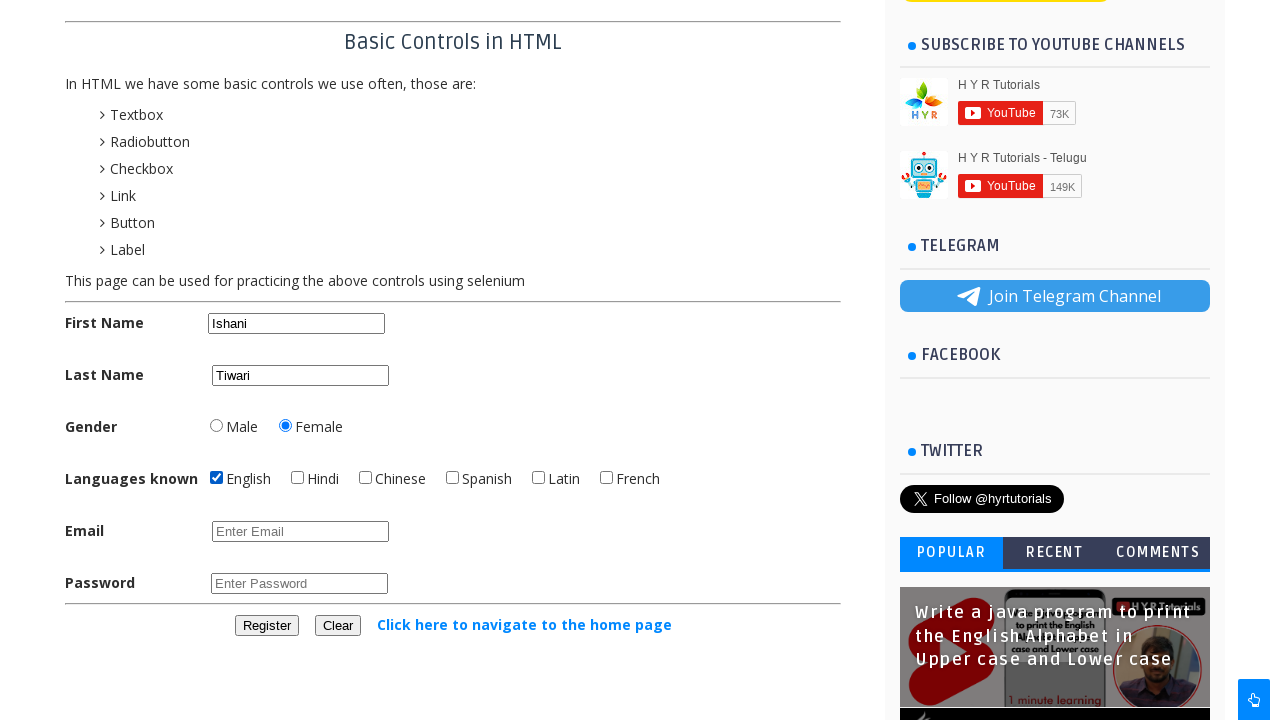

Selected Hindi language checkbox at (298, 478) on #hindichbx
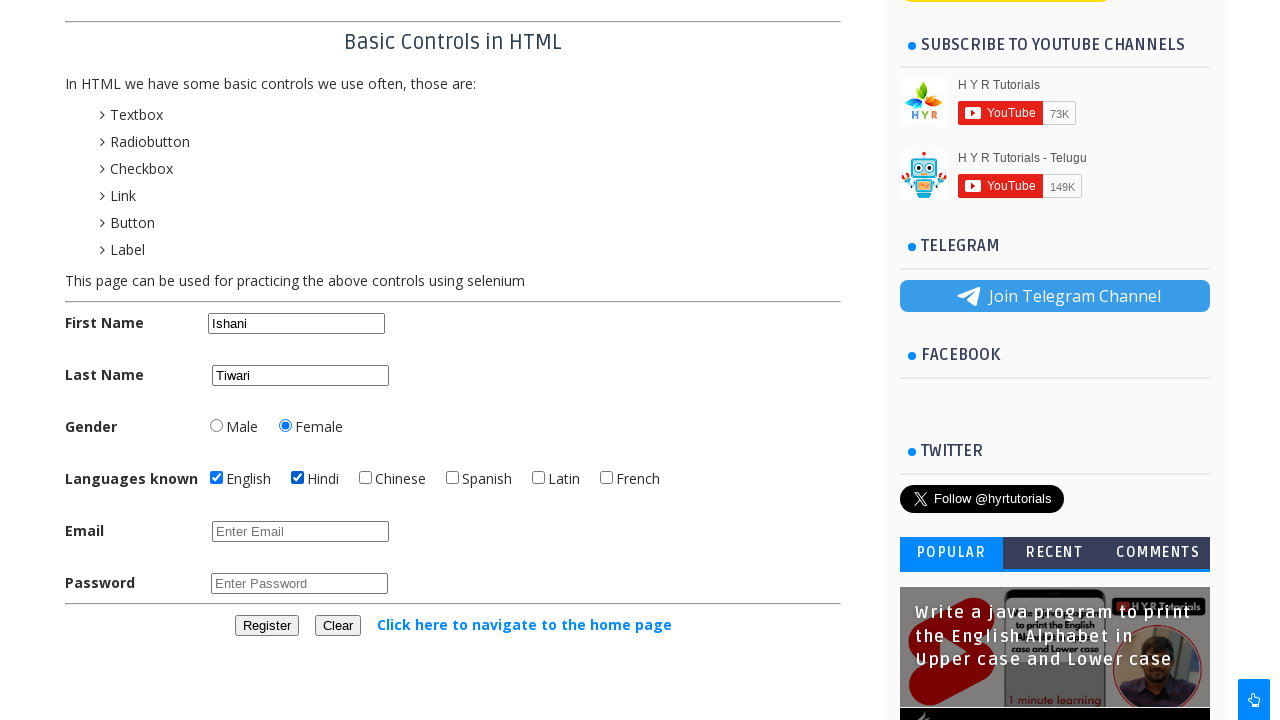

Filled email field with 'ishani.1234@gmail.com' on #email
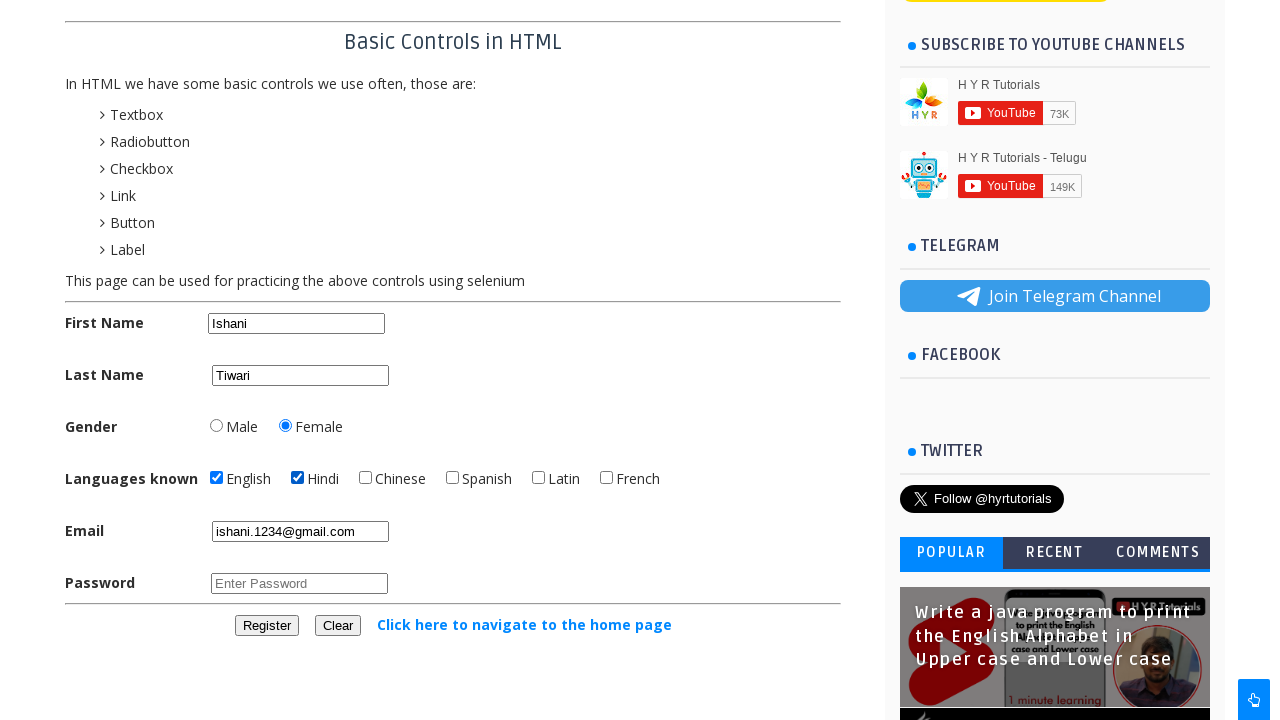

Filled password field with 'abcdefgh' on #password
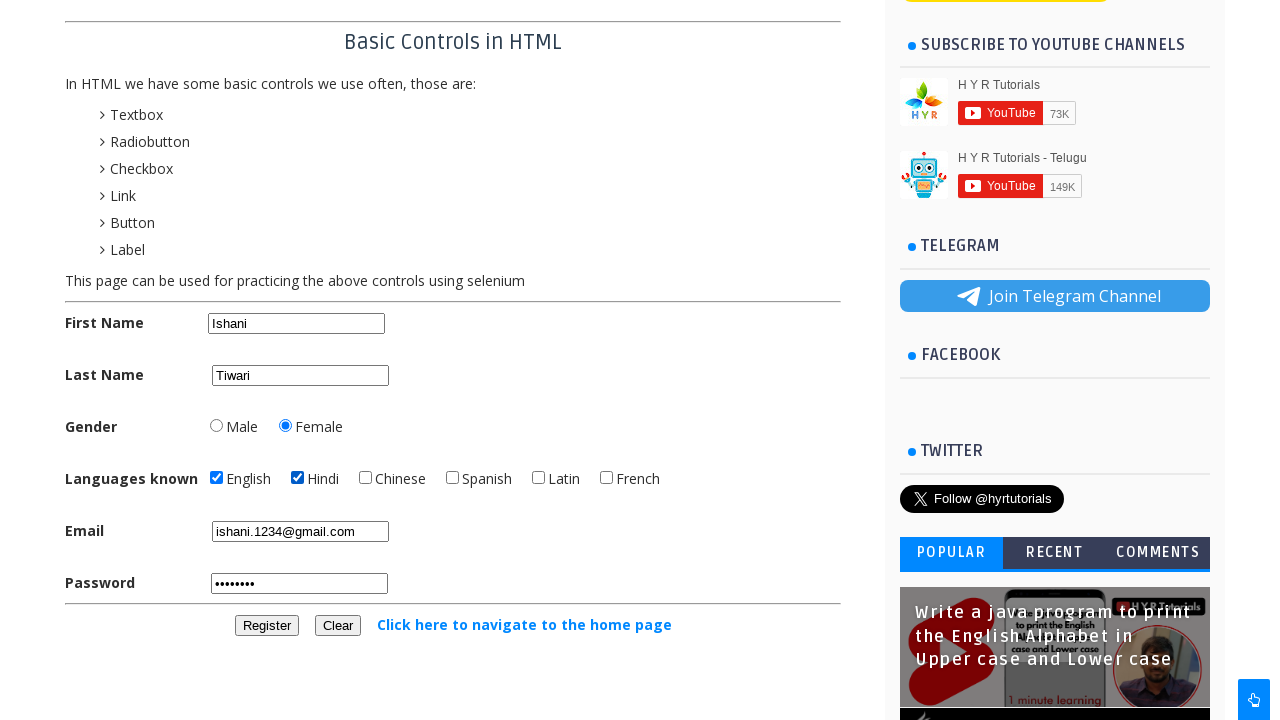

Clicked register button to submit the form at (266, 626) on #registerbtn
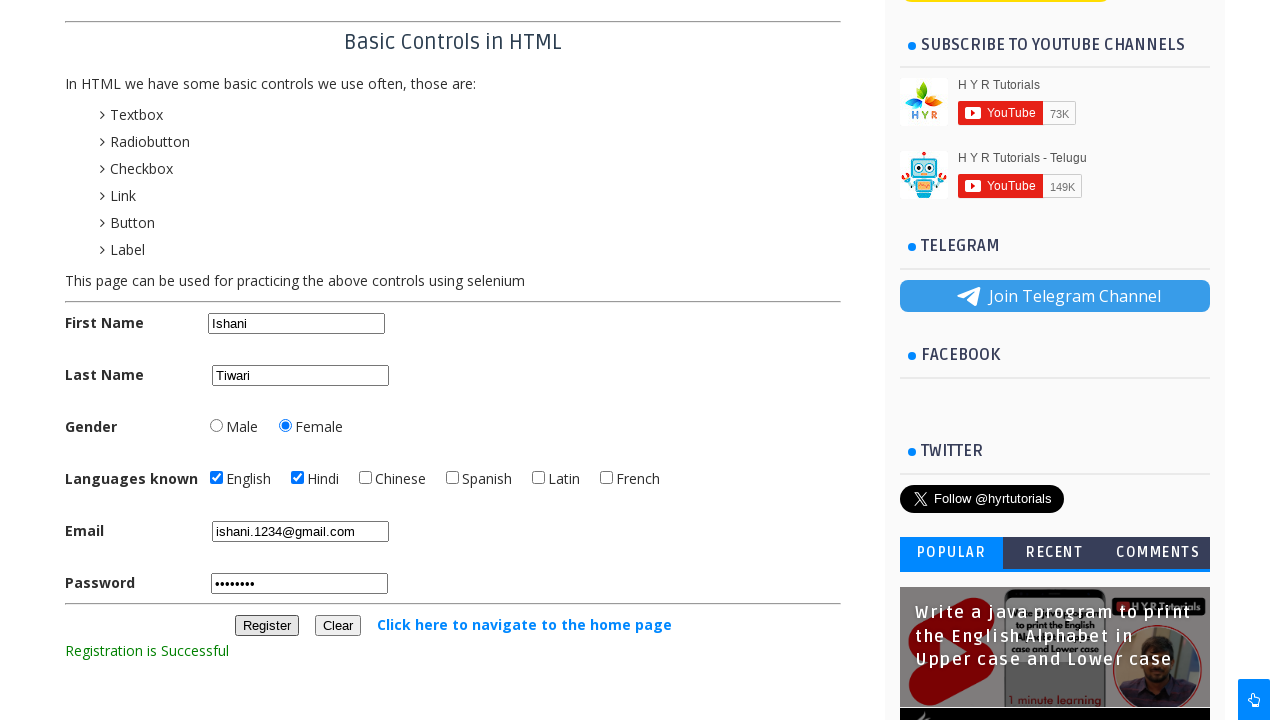

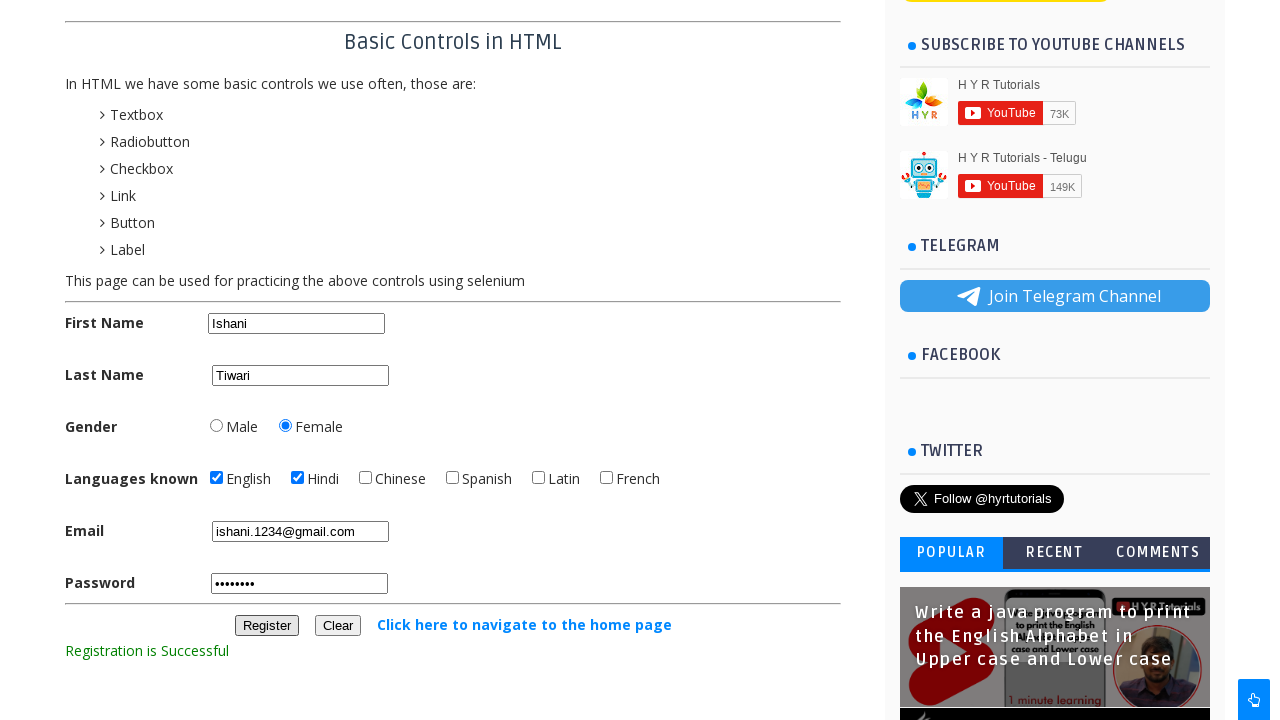